Tests checkbox functionality by verifying default states, clicking to toggle checkboxes, and confirming the state changes

Starting URL: http://practice.cydeo.com/checkboxes

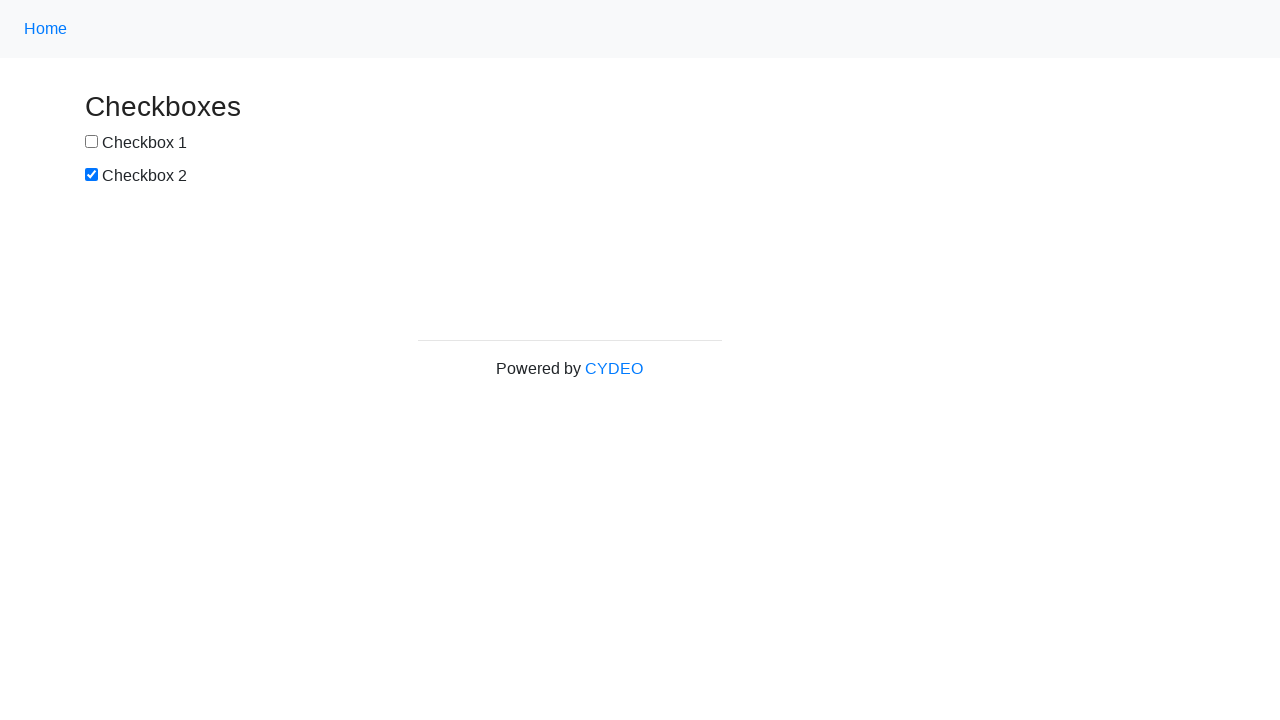

Located checkbox #1 element
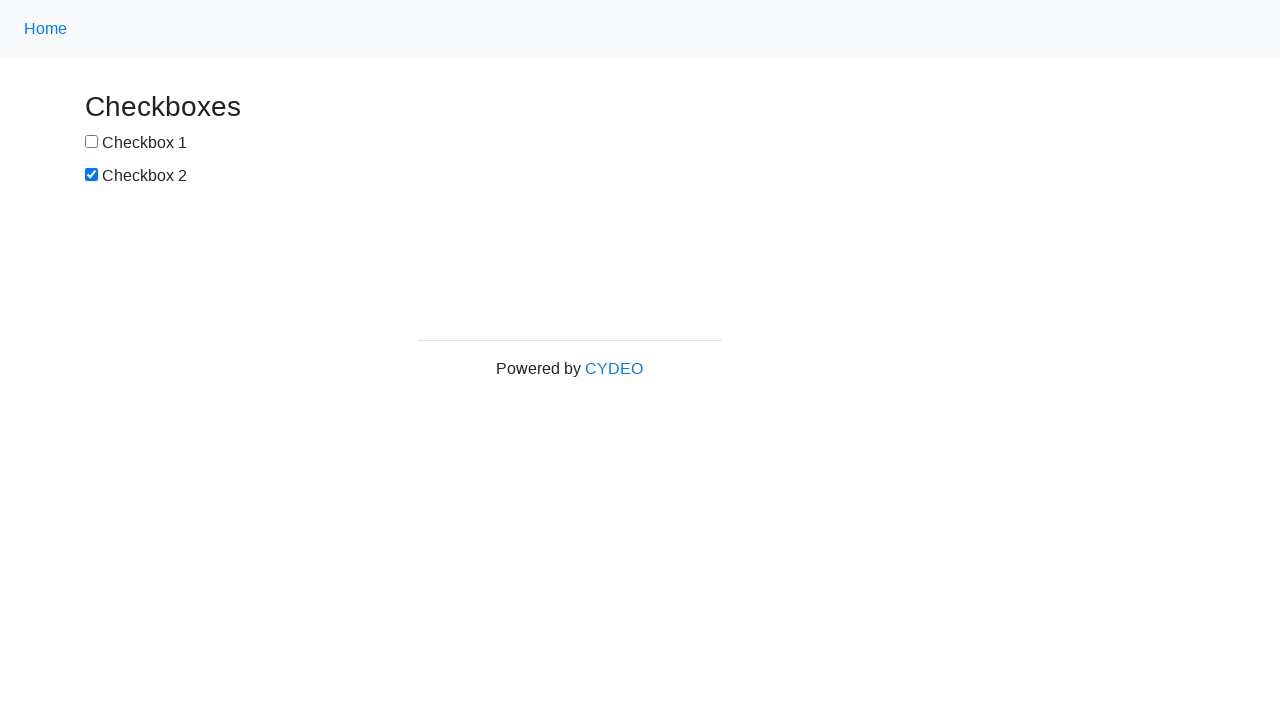

Verified checkbox #1 is NOT selected by default
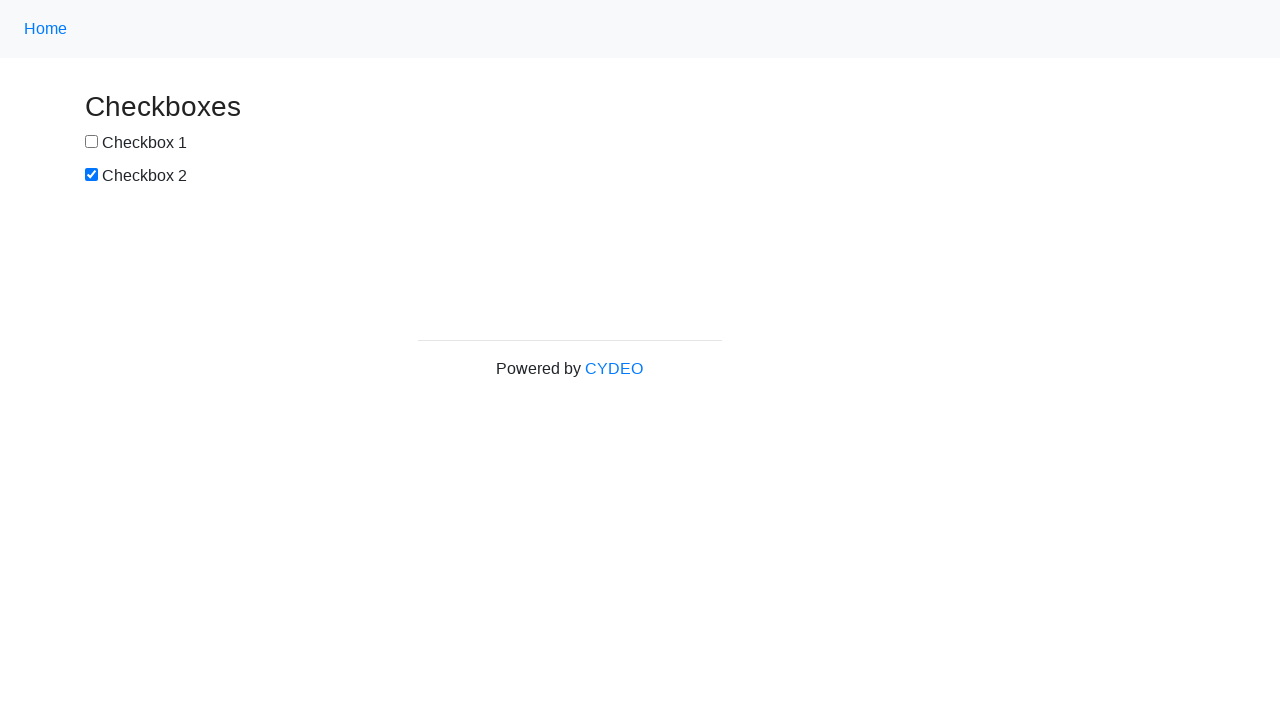

Located checkbox #2 element
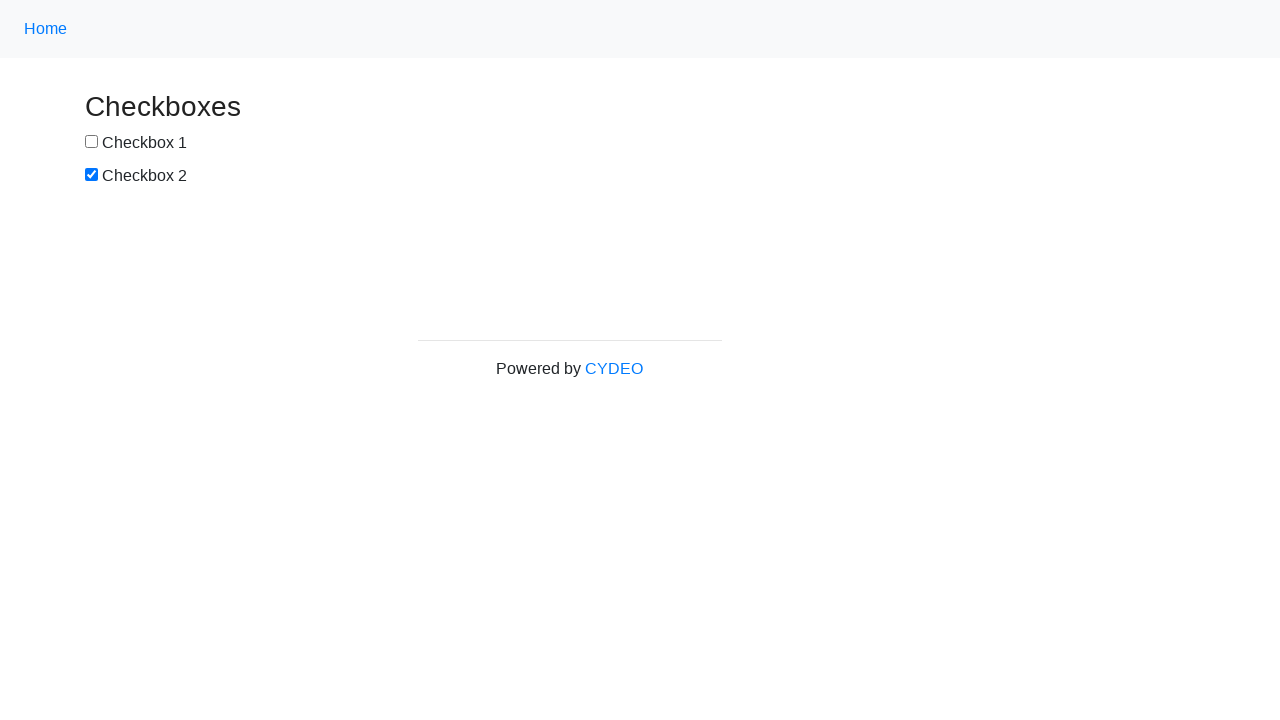

Verified checkbox #2 is selected by default
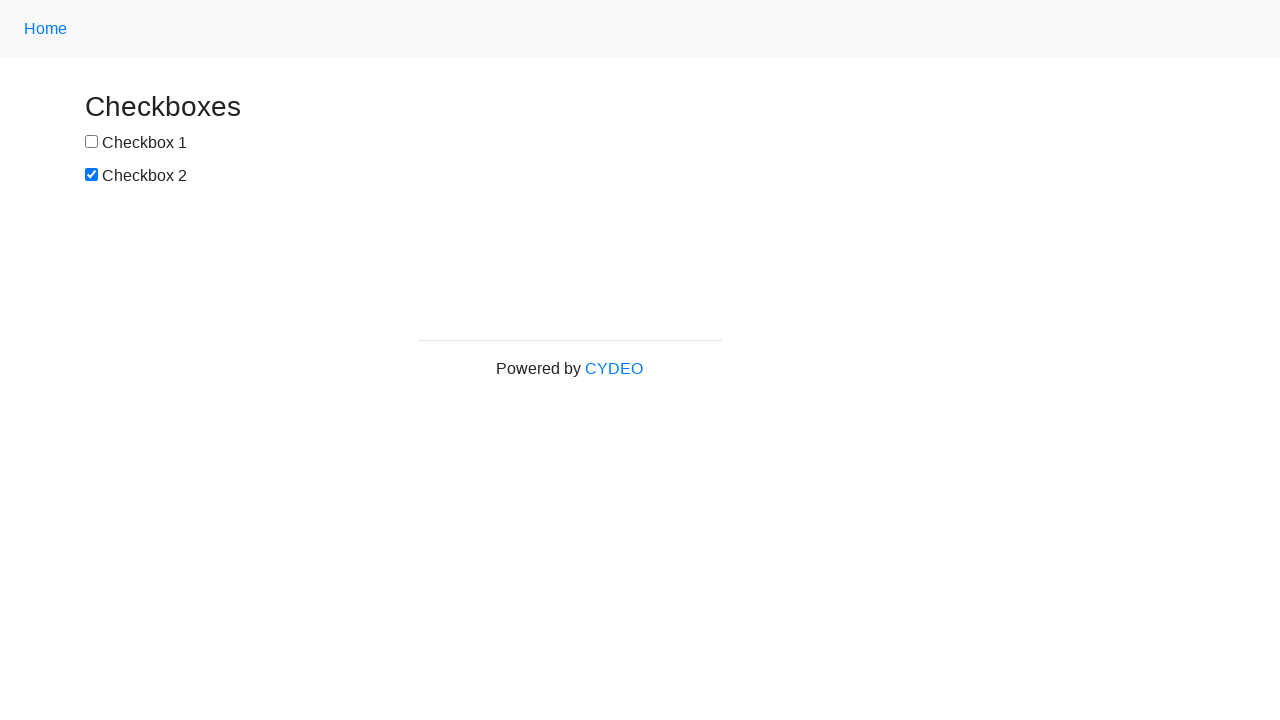

Clicked checkbox #1 to select it at (92, 142) on input[type='checkbox'] >> nth=0
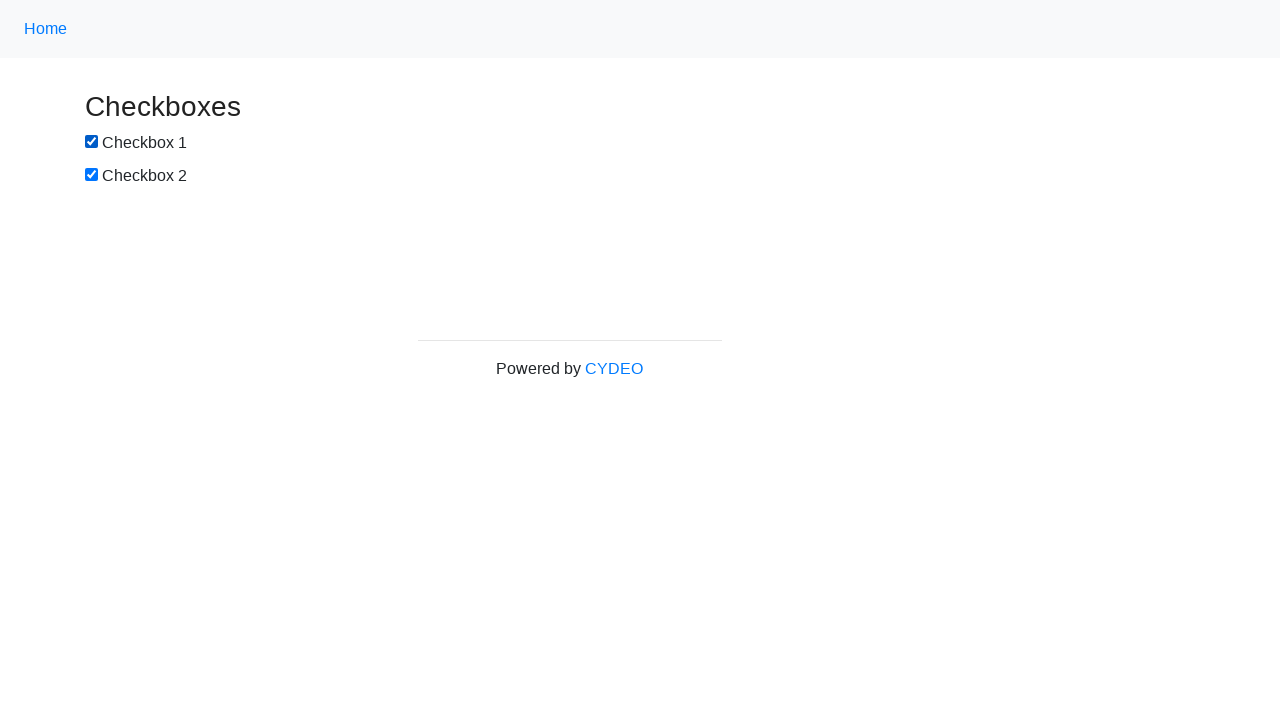

Clicked checkbox #2 to deselect it at (92, 175) on input[type='checkbox'] >> nth=1
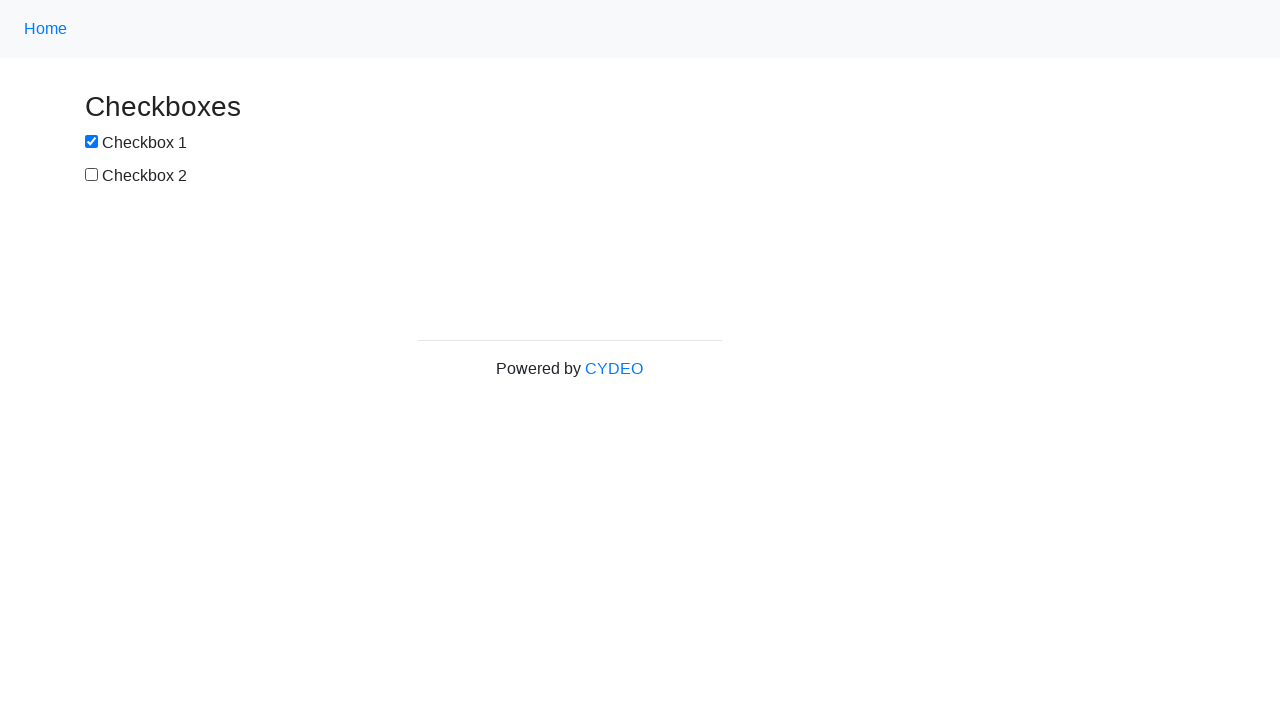

Verified checkbox #1 is selected after clicking
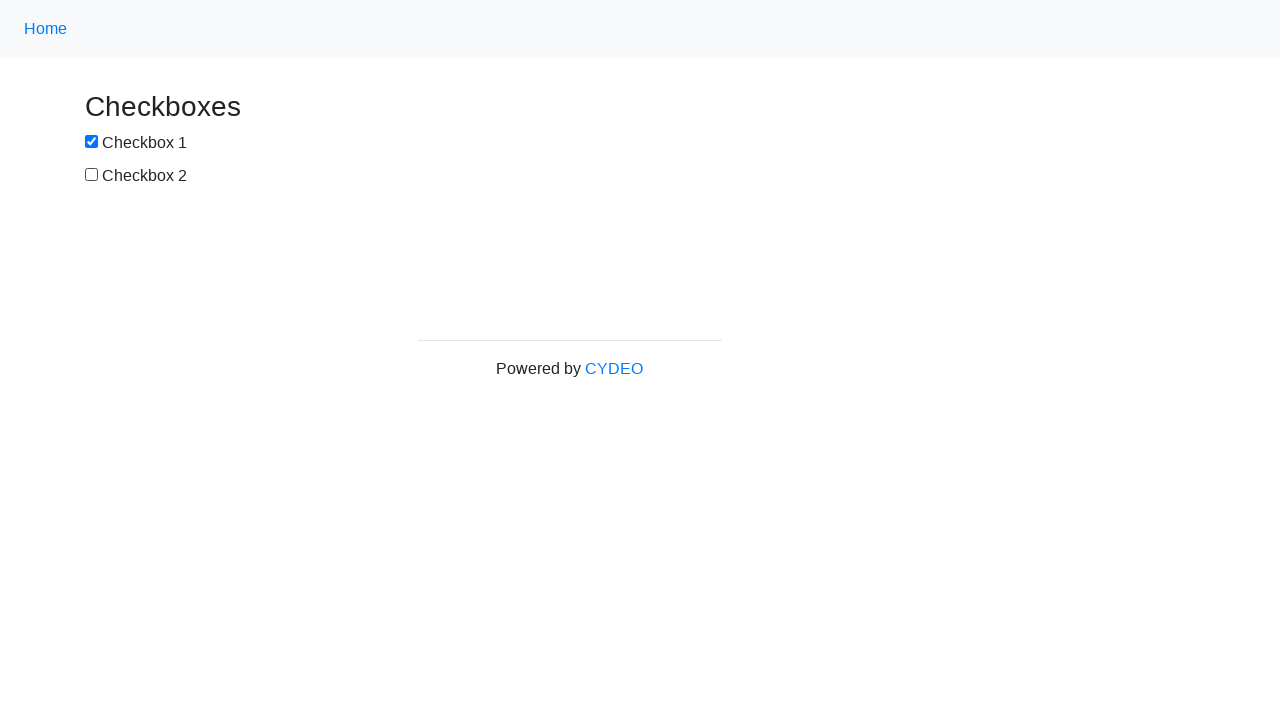

Verified checkbox #2 is NOT selected after clicking
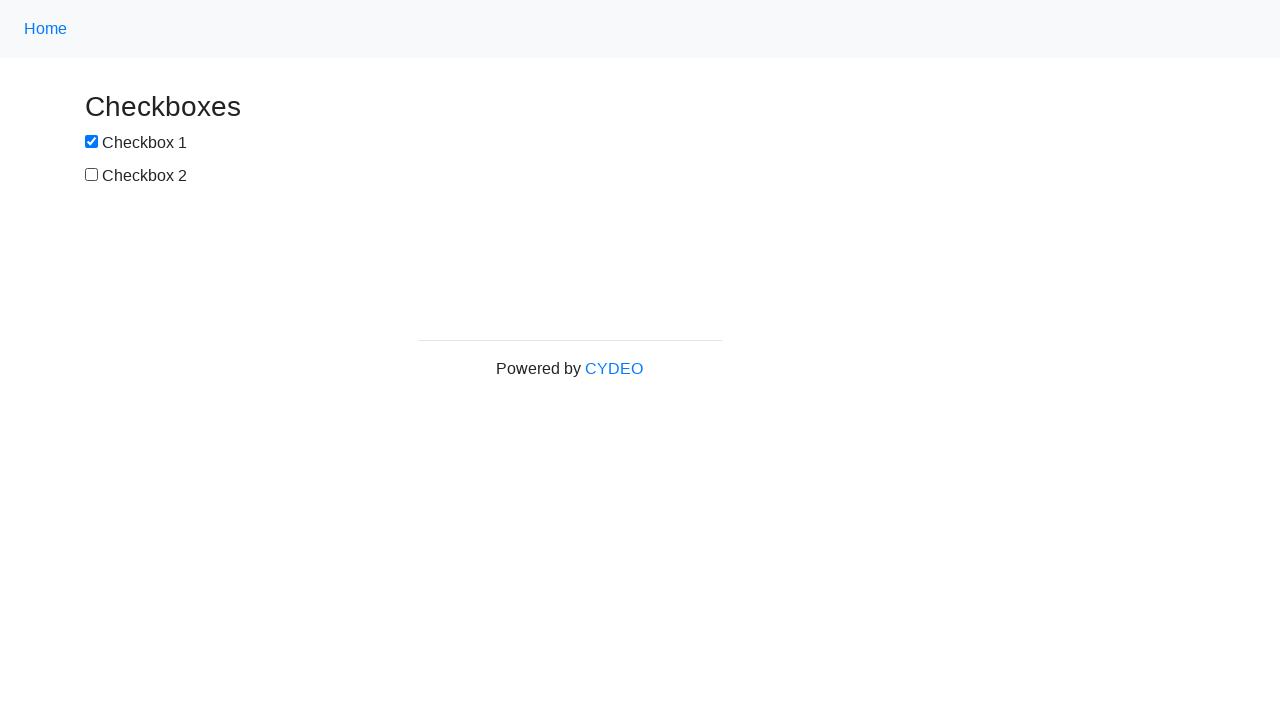

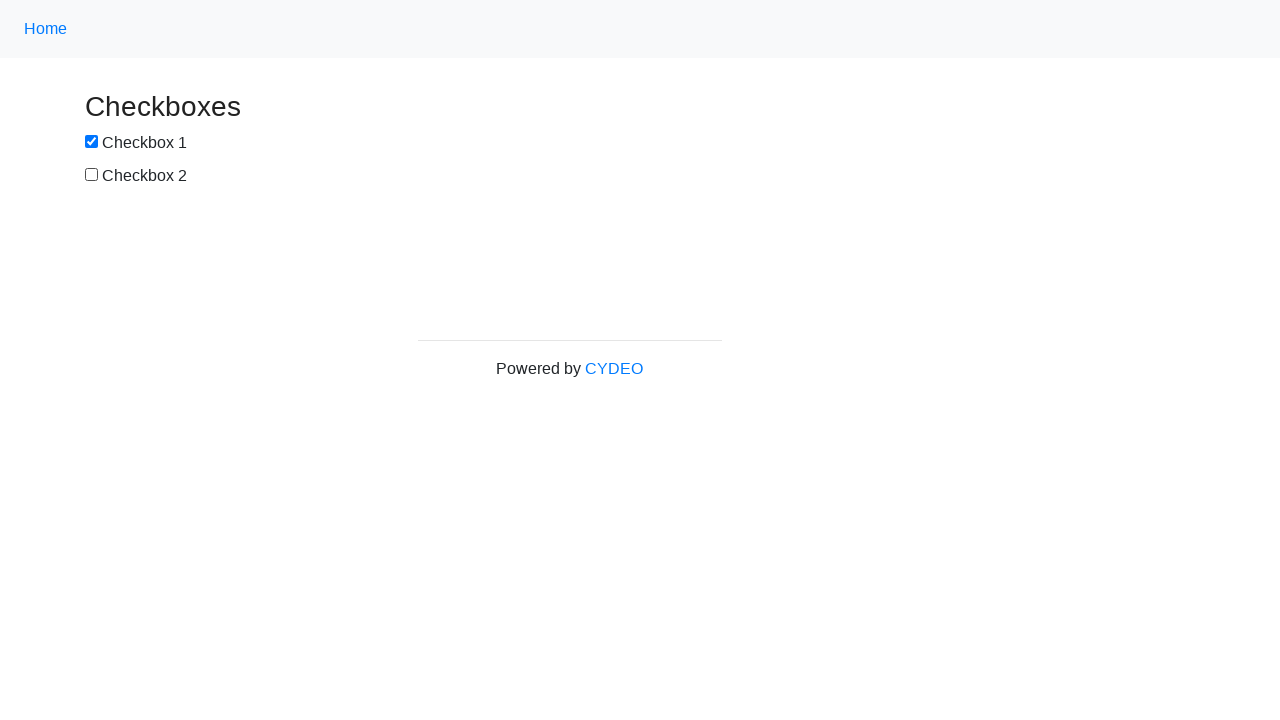